Tests setting text in a field by clearing first then typing new value

Starting URL: http://watir.com/examples/forms_with_input_elements.html

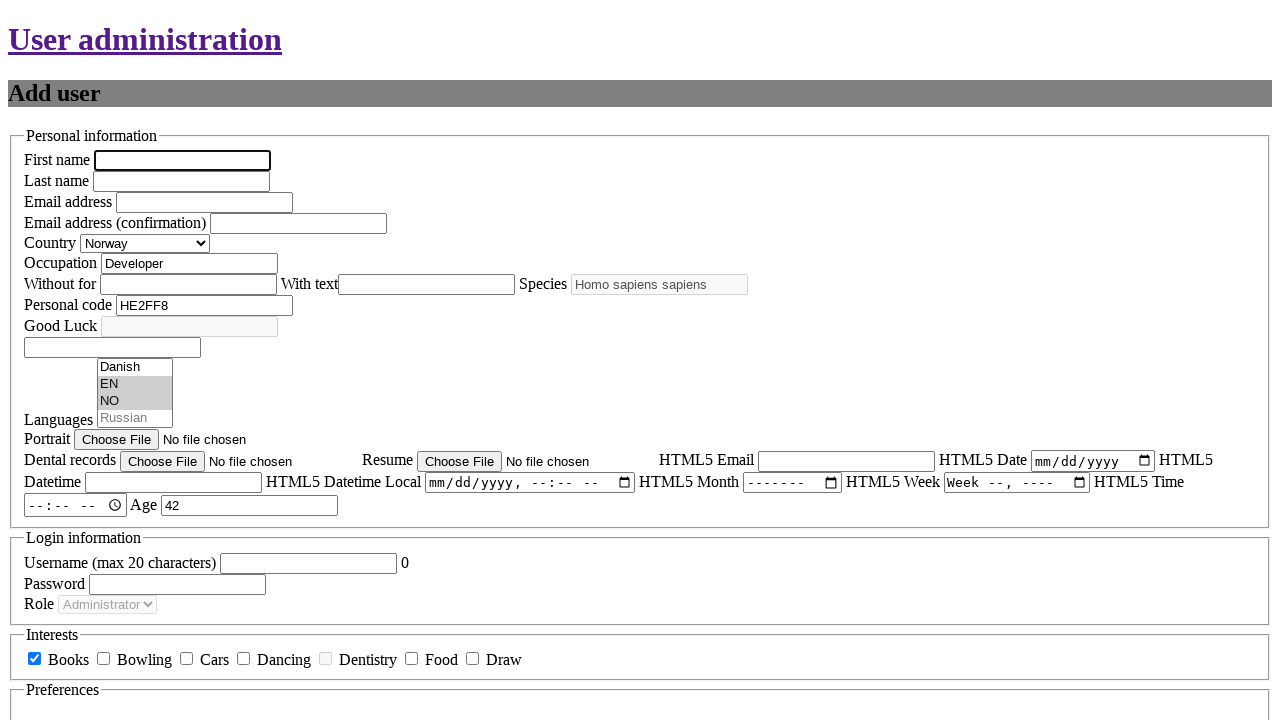

Located occupation field element
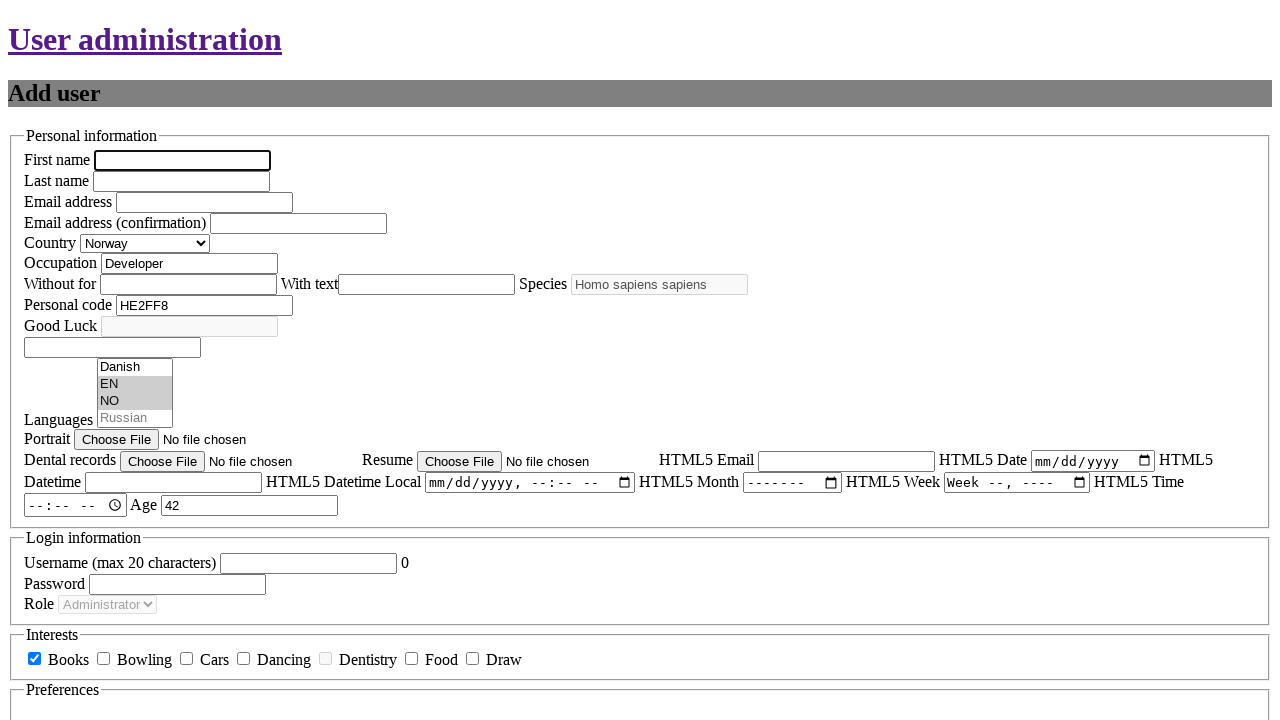

Filled occupation field with 'Just This' on #new_user_occupation
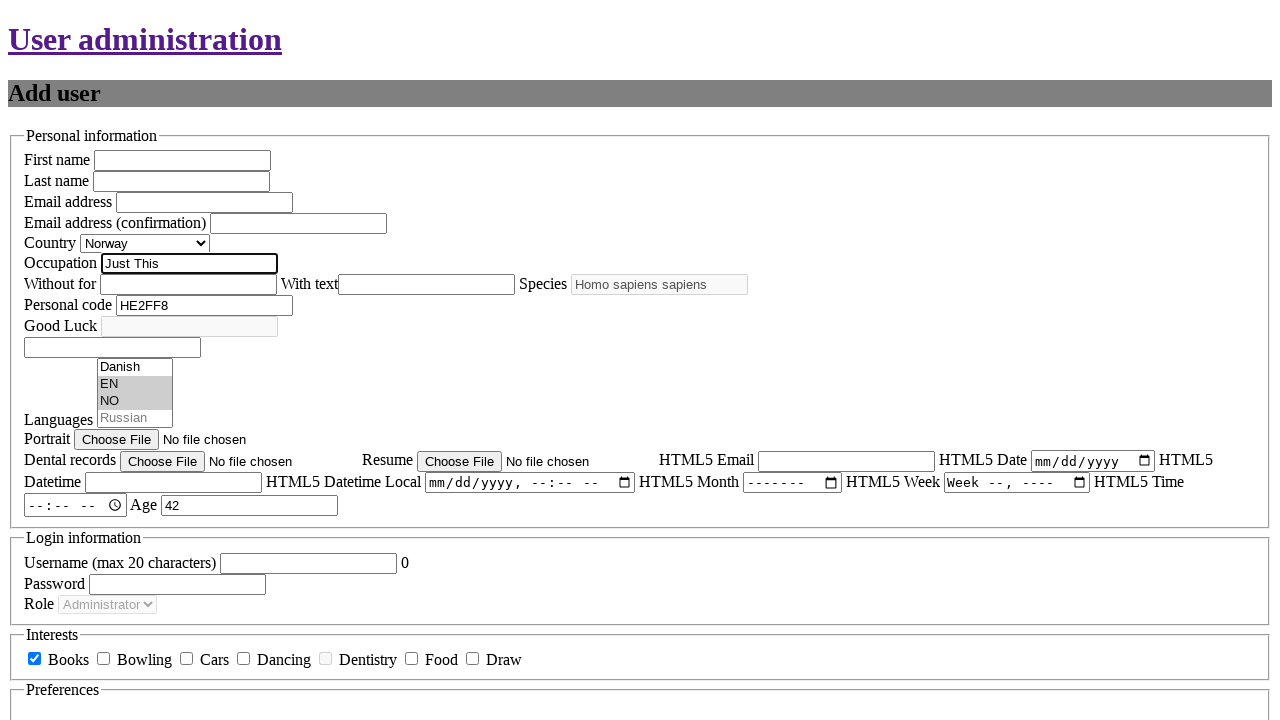

Verified occupation field value equals 'Just This'
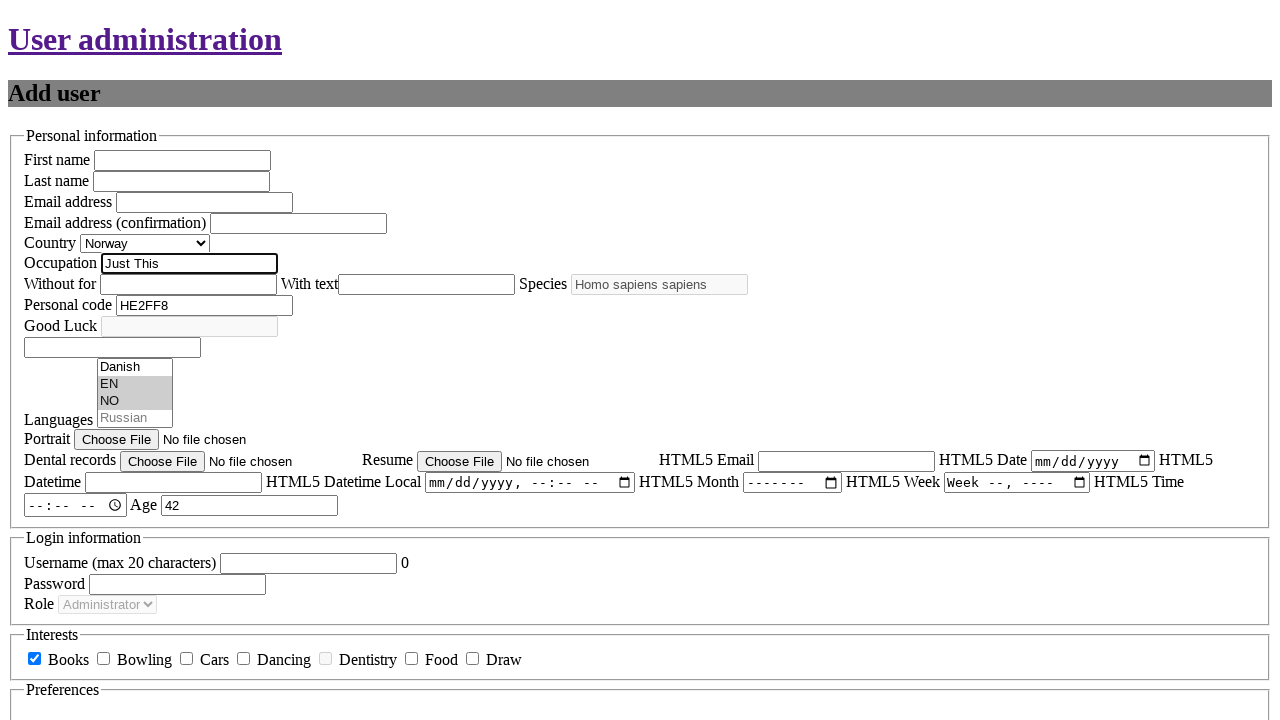

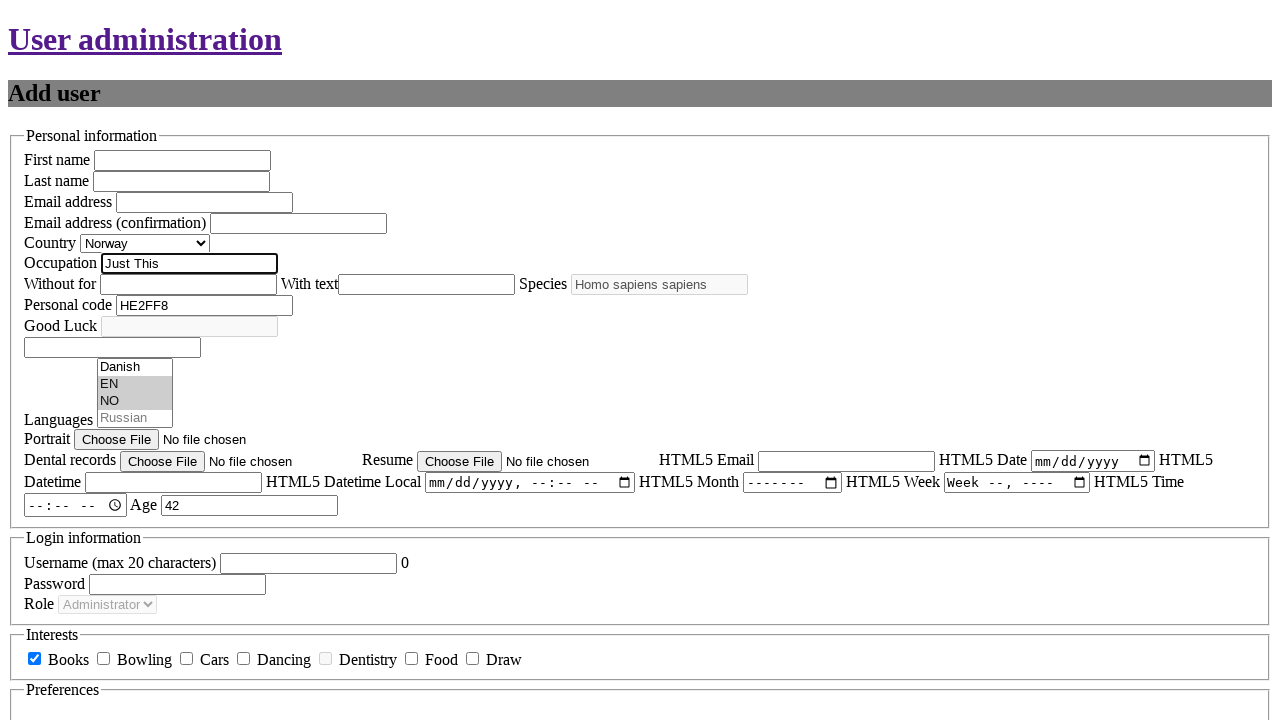